Demonstrates various CSS selector patterns by locating different elements on a test page including descendant selectors, child selectors, and nth-child selectors.

Starting URL: https://testeroprogramowania.github.io/selenium/basics.html

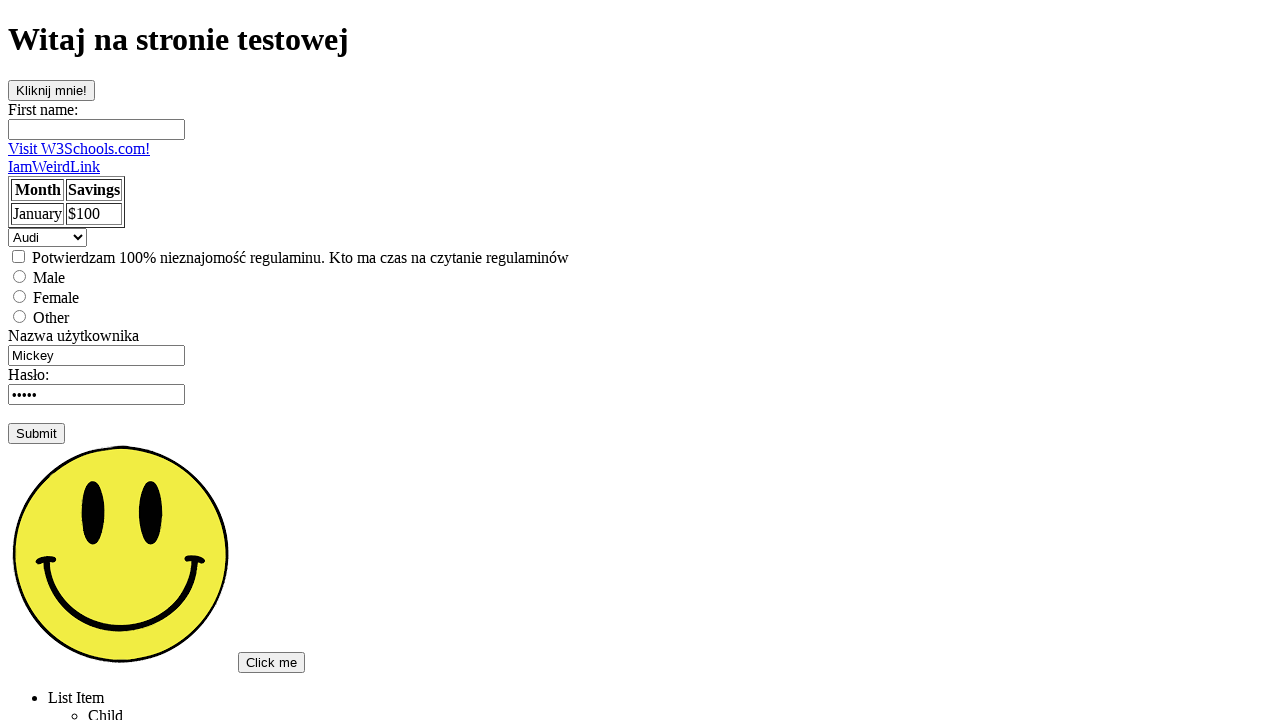

Set viewport to 1920x1080
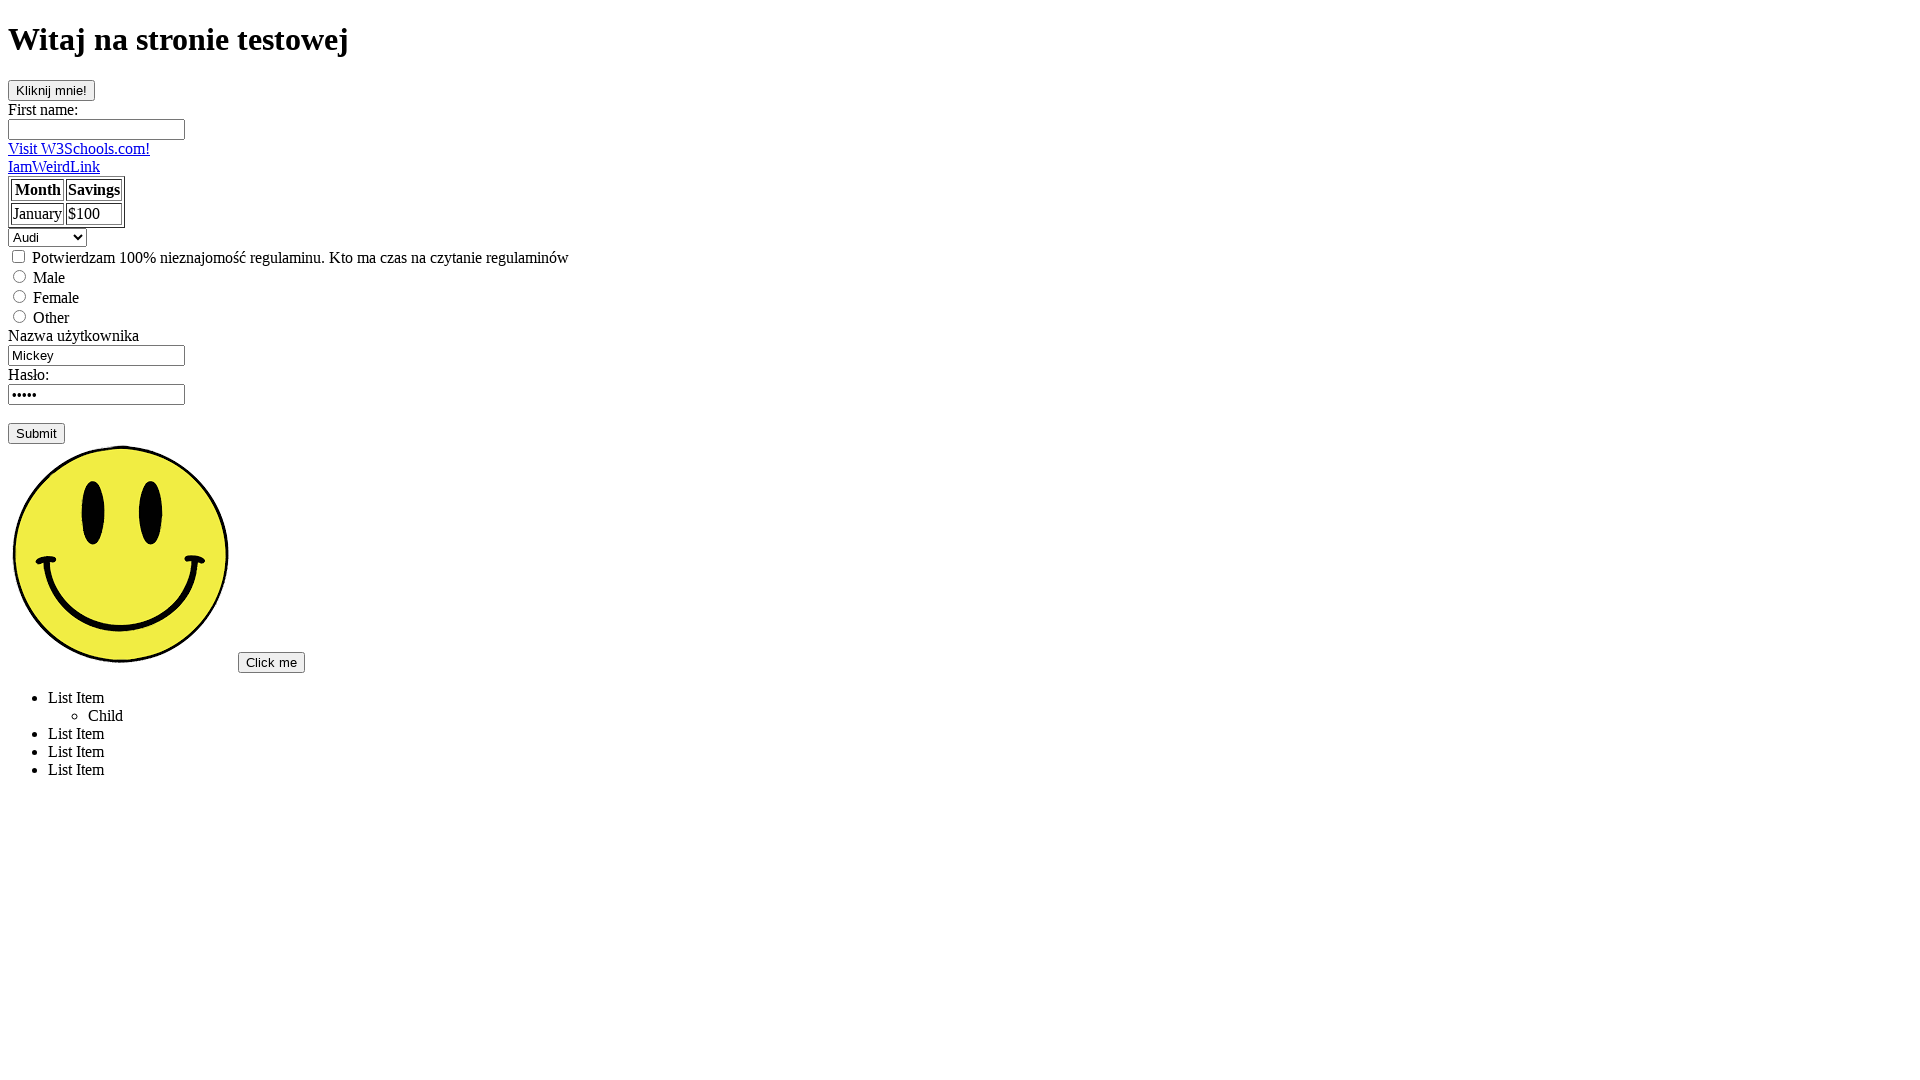

Located element using descendant selector 'div ul'
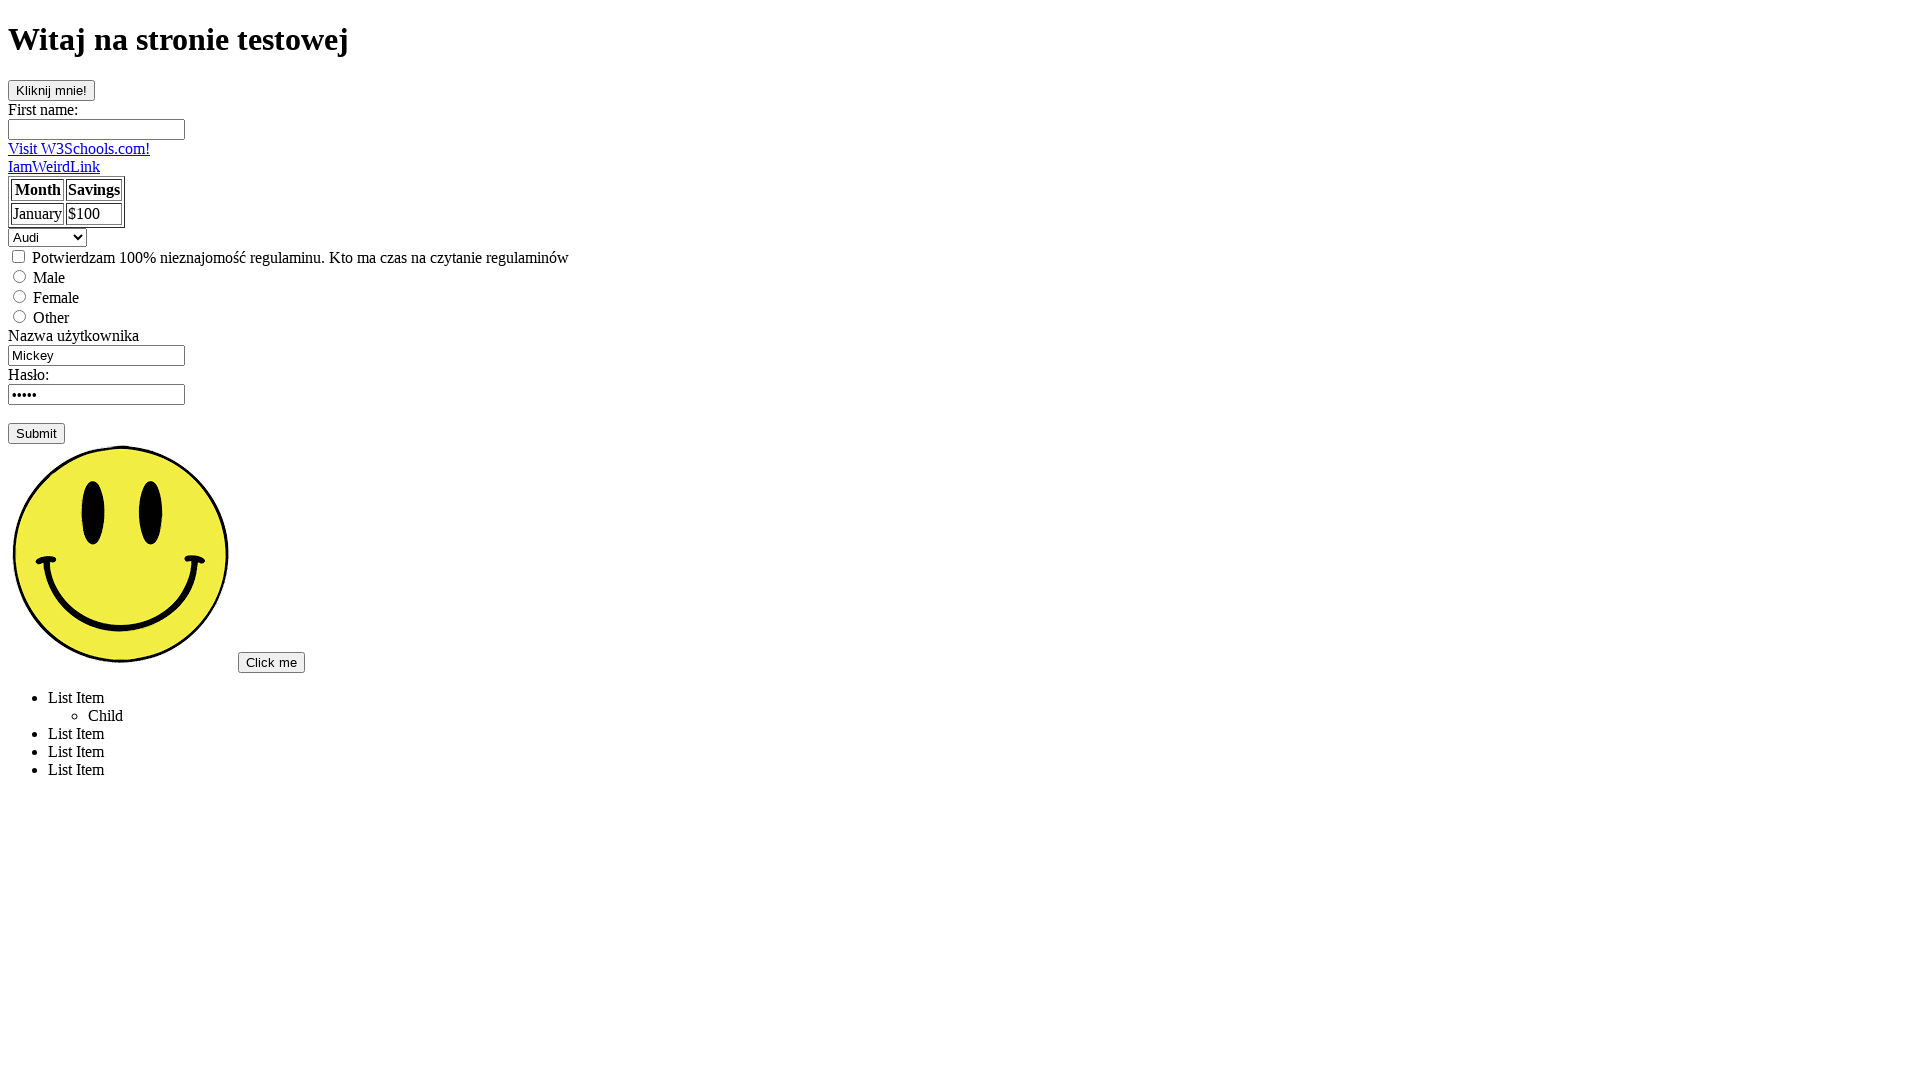

Located element using direct child selector 'tbody > tr'
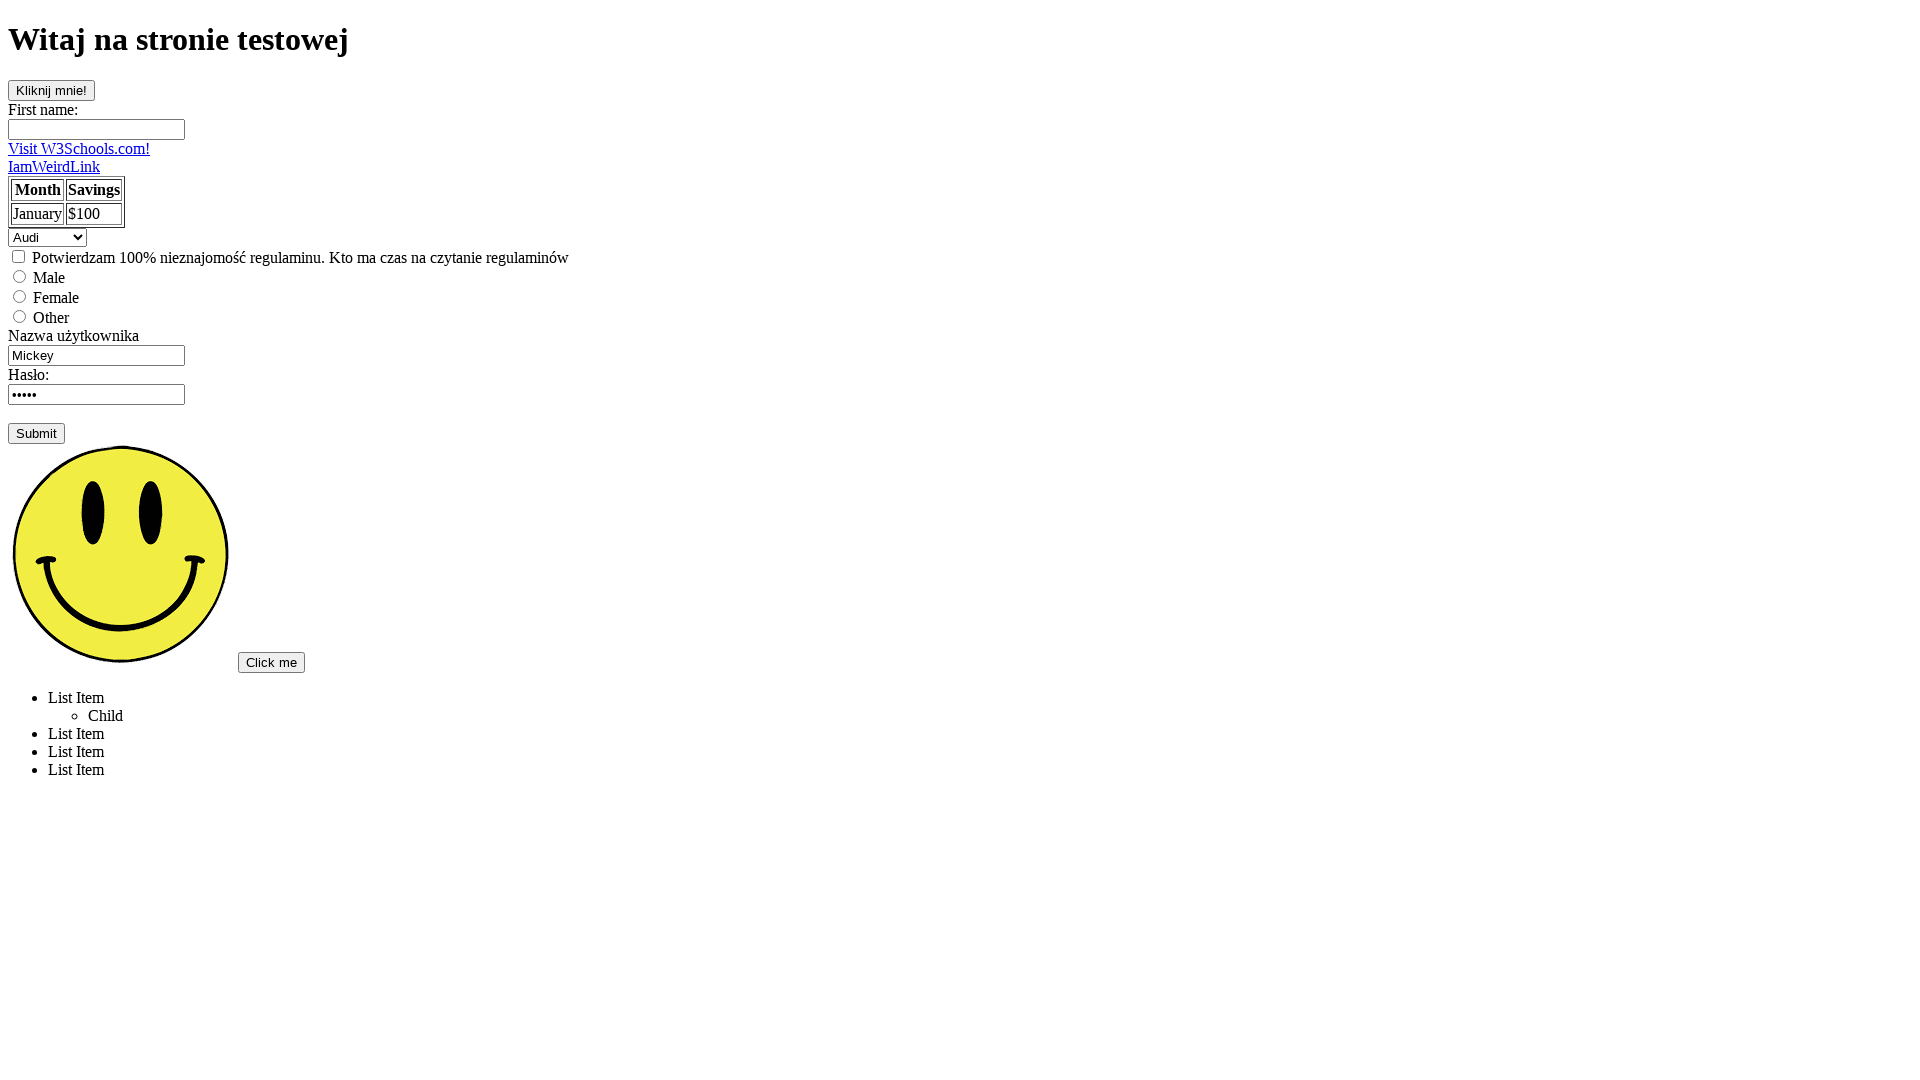

Located element using wildcard child selector 'tbody > *'
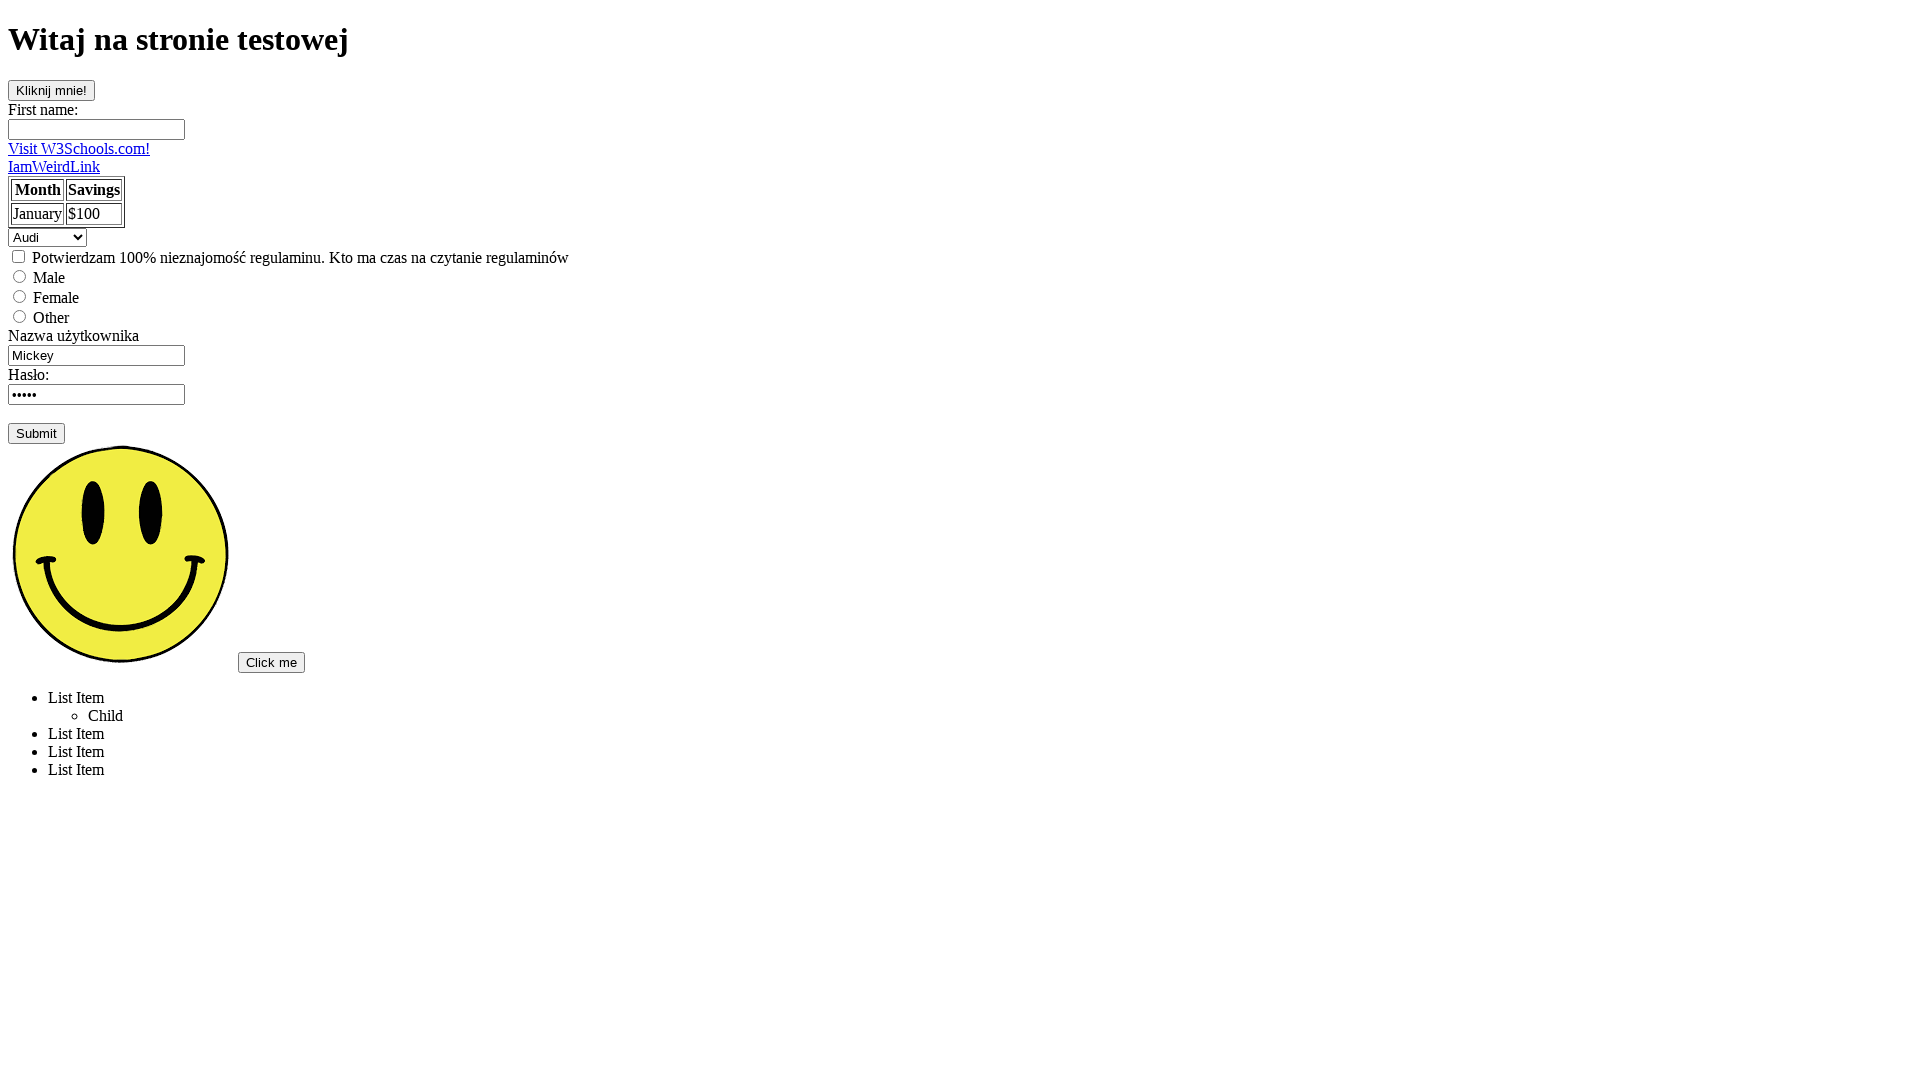

Located first child element using 'li:first-child' selector
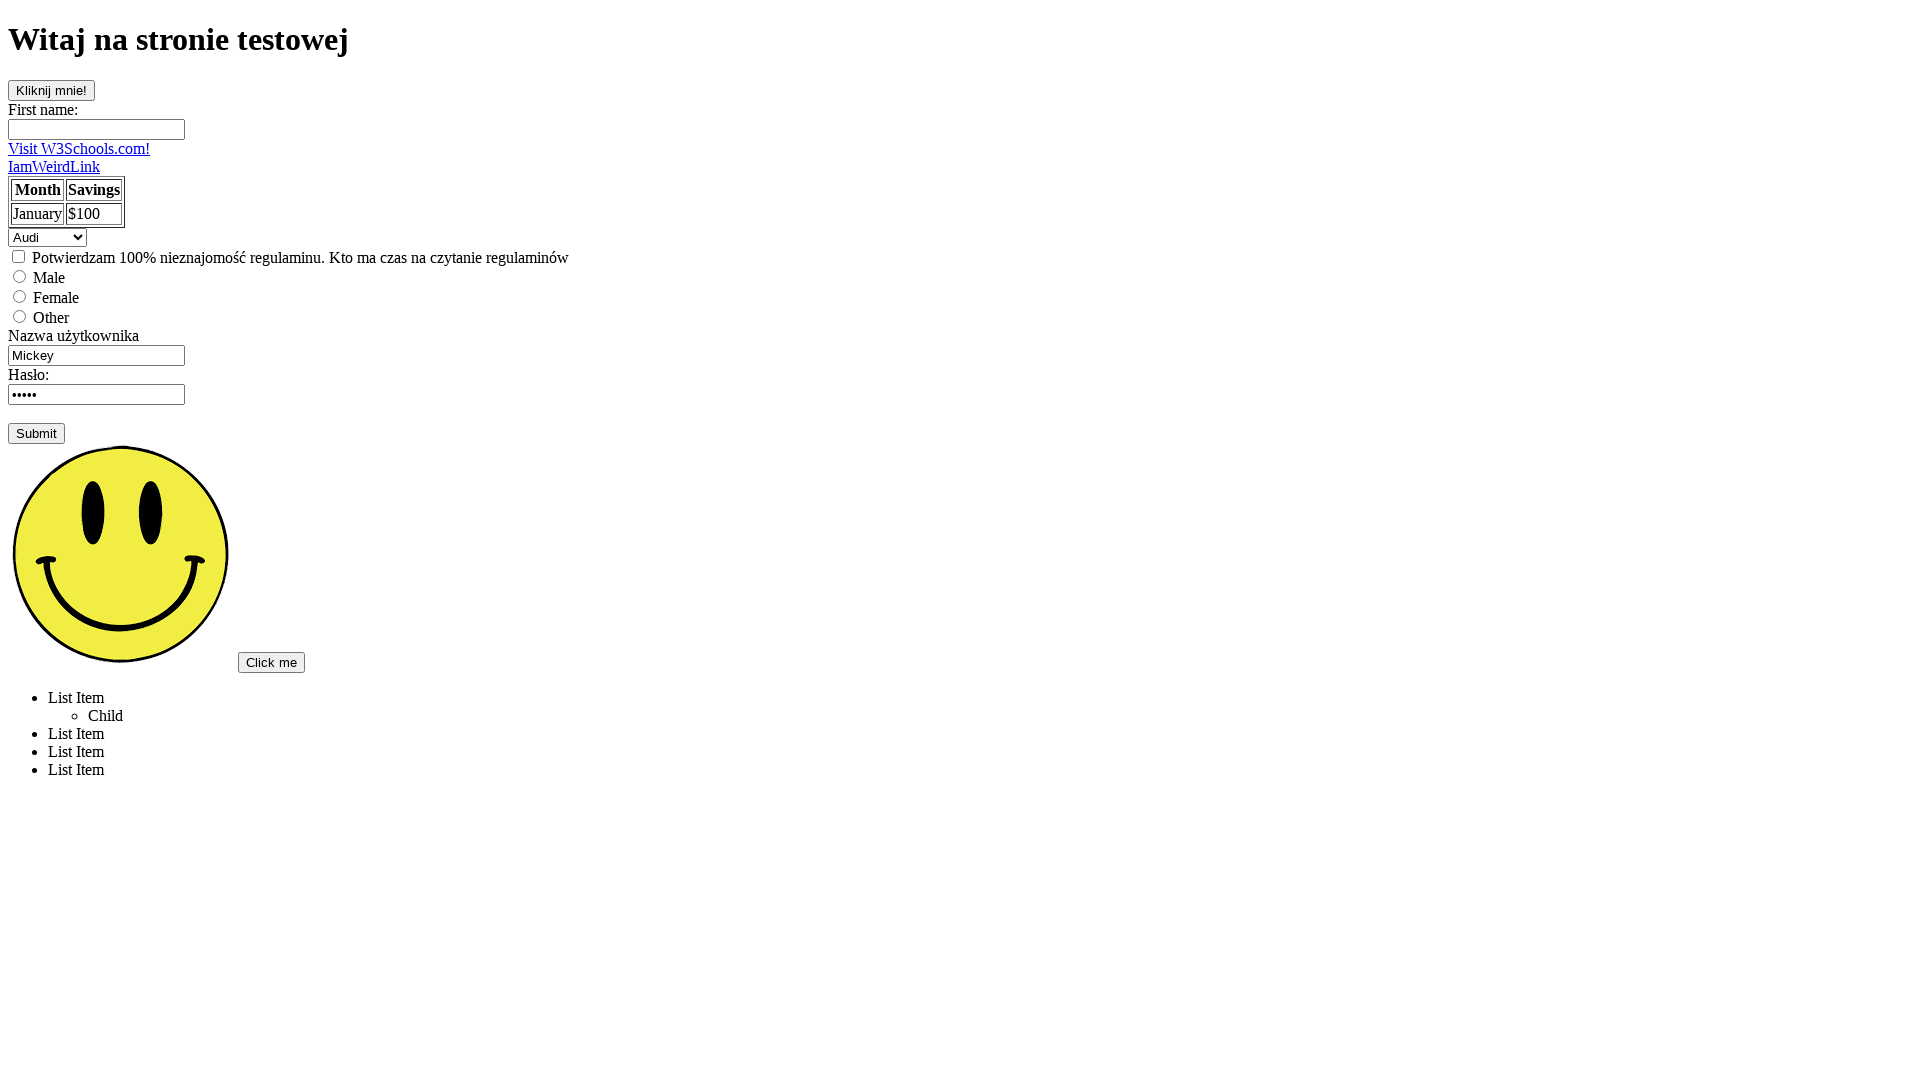

Located last child element using 'li:last-child' selector
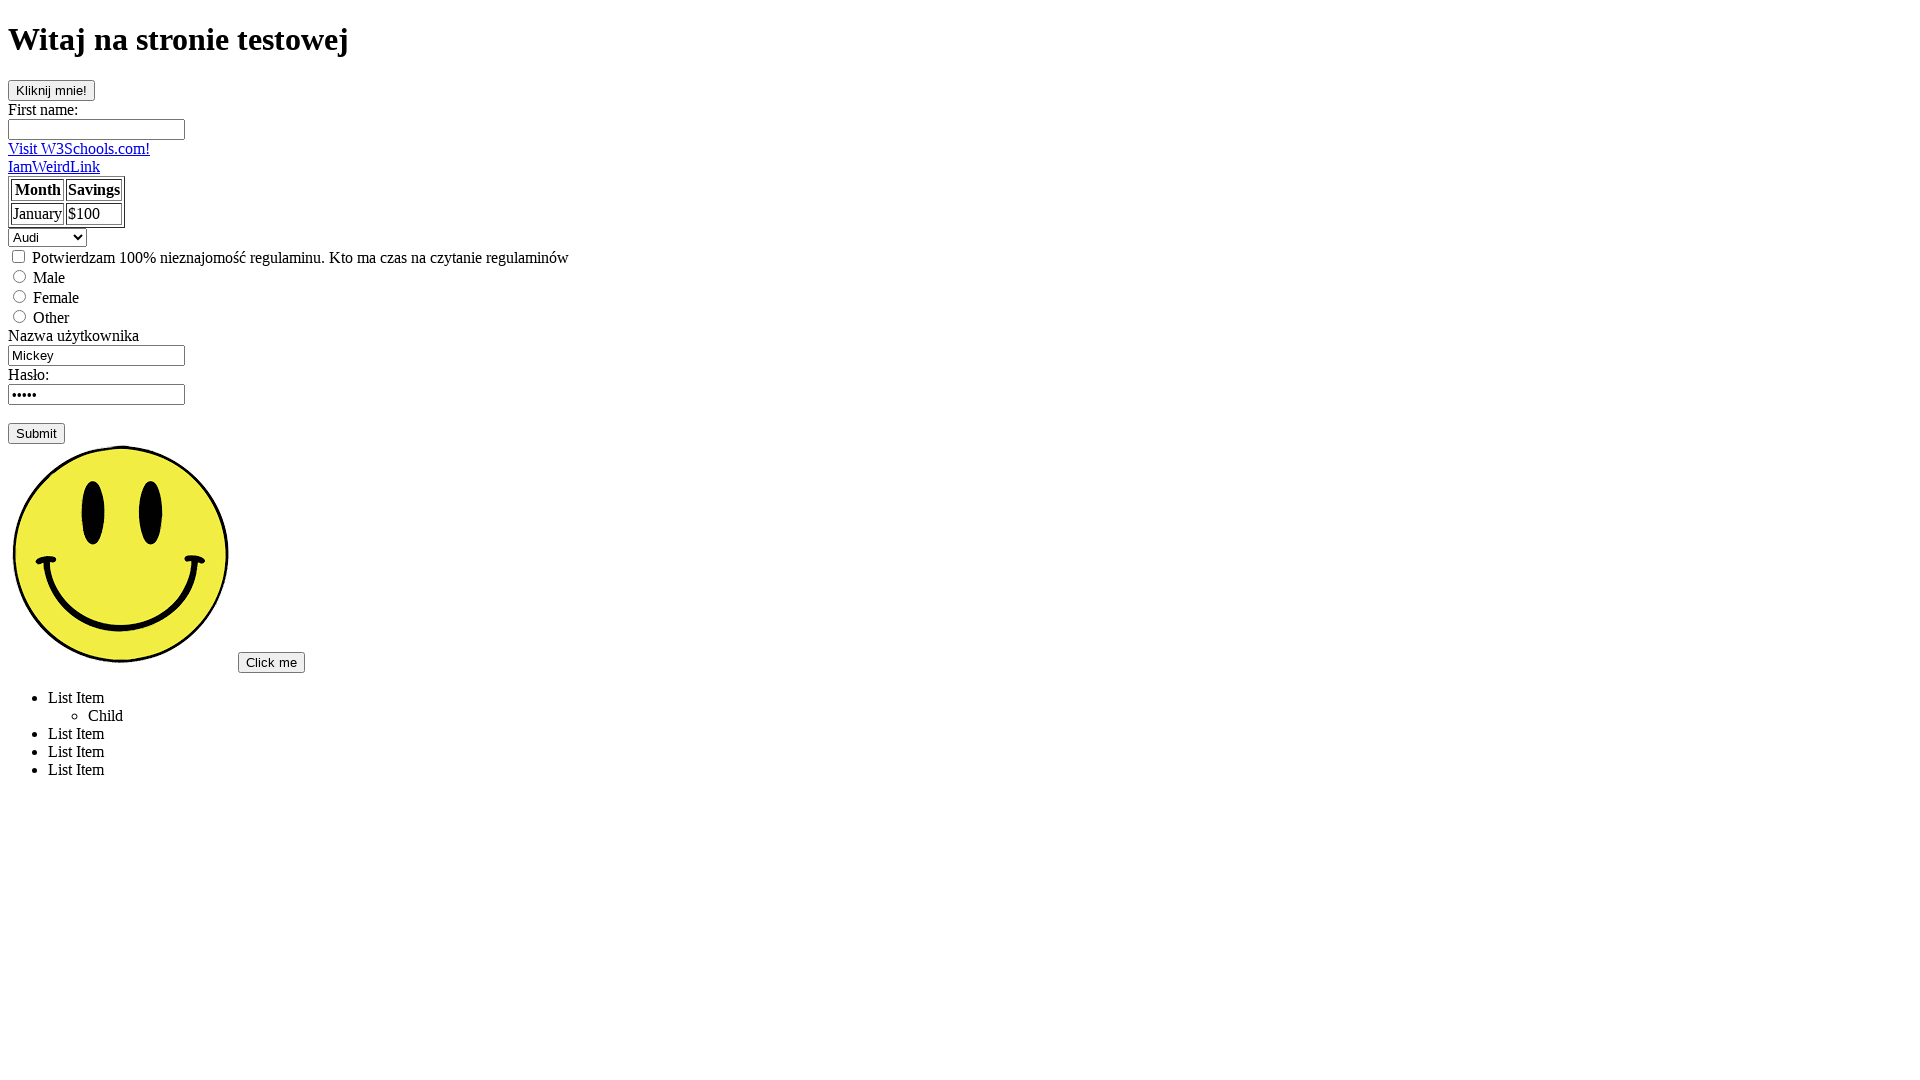

Located second child element using 'li:nth-child(2)' selector
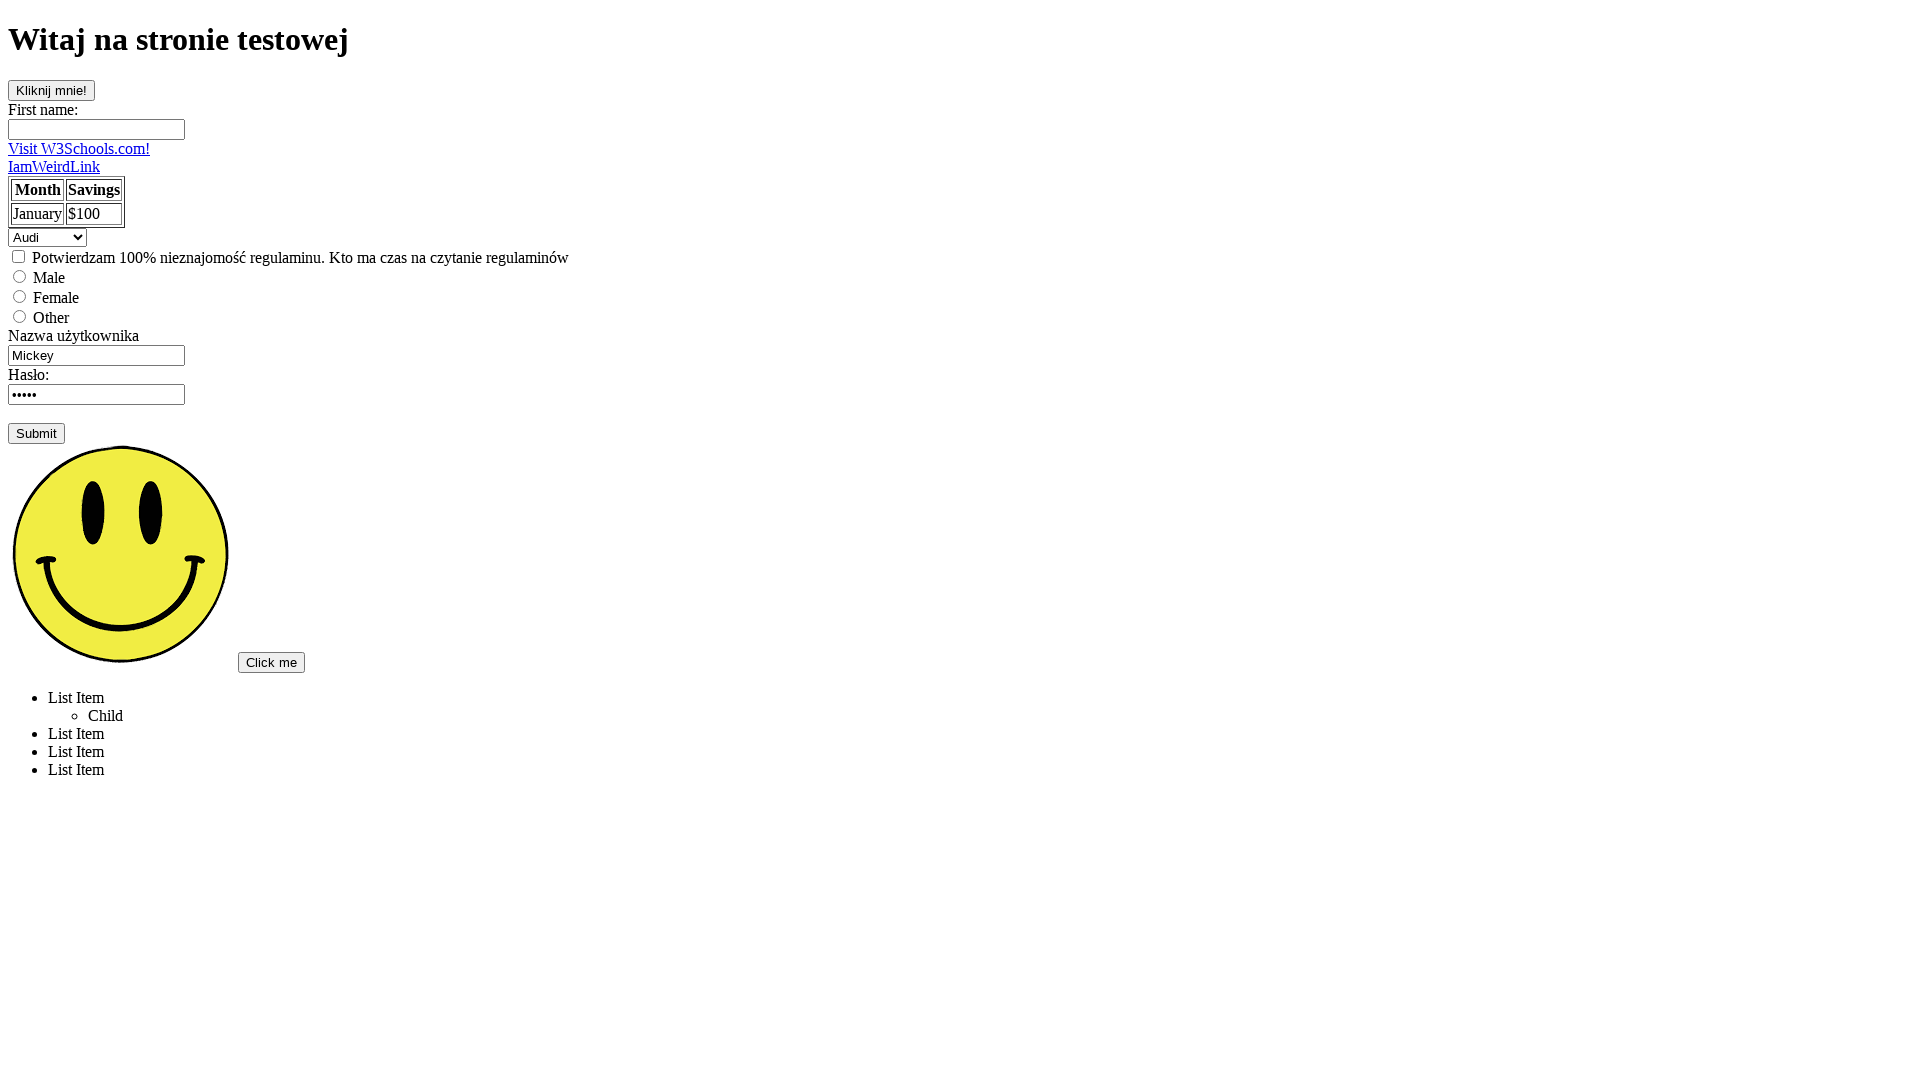

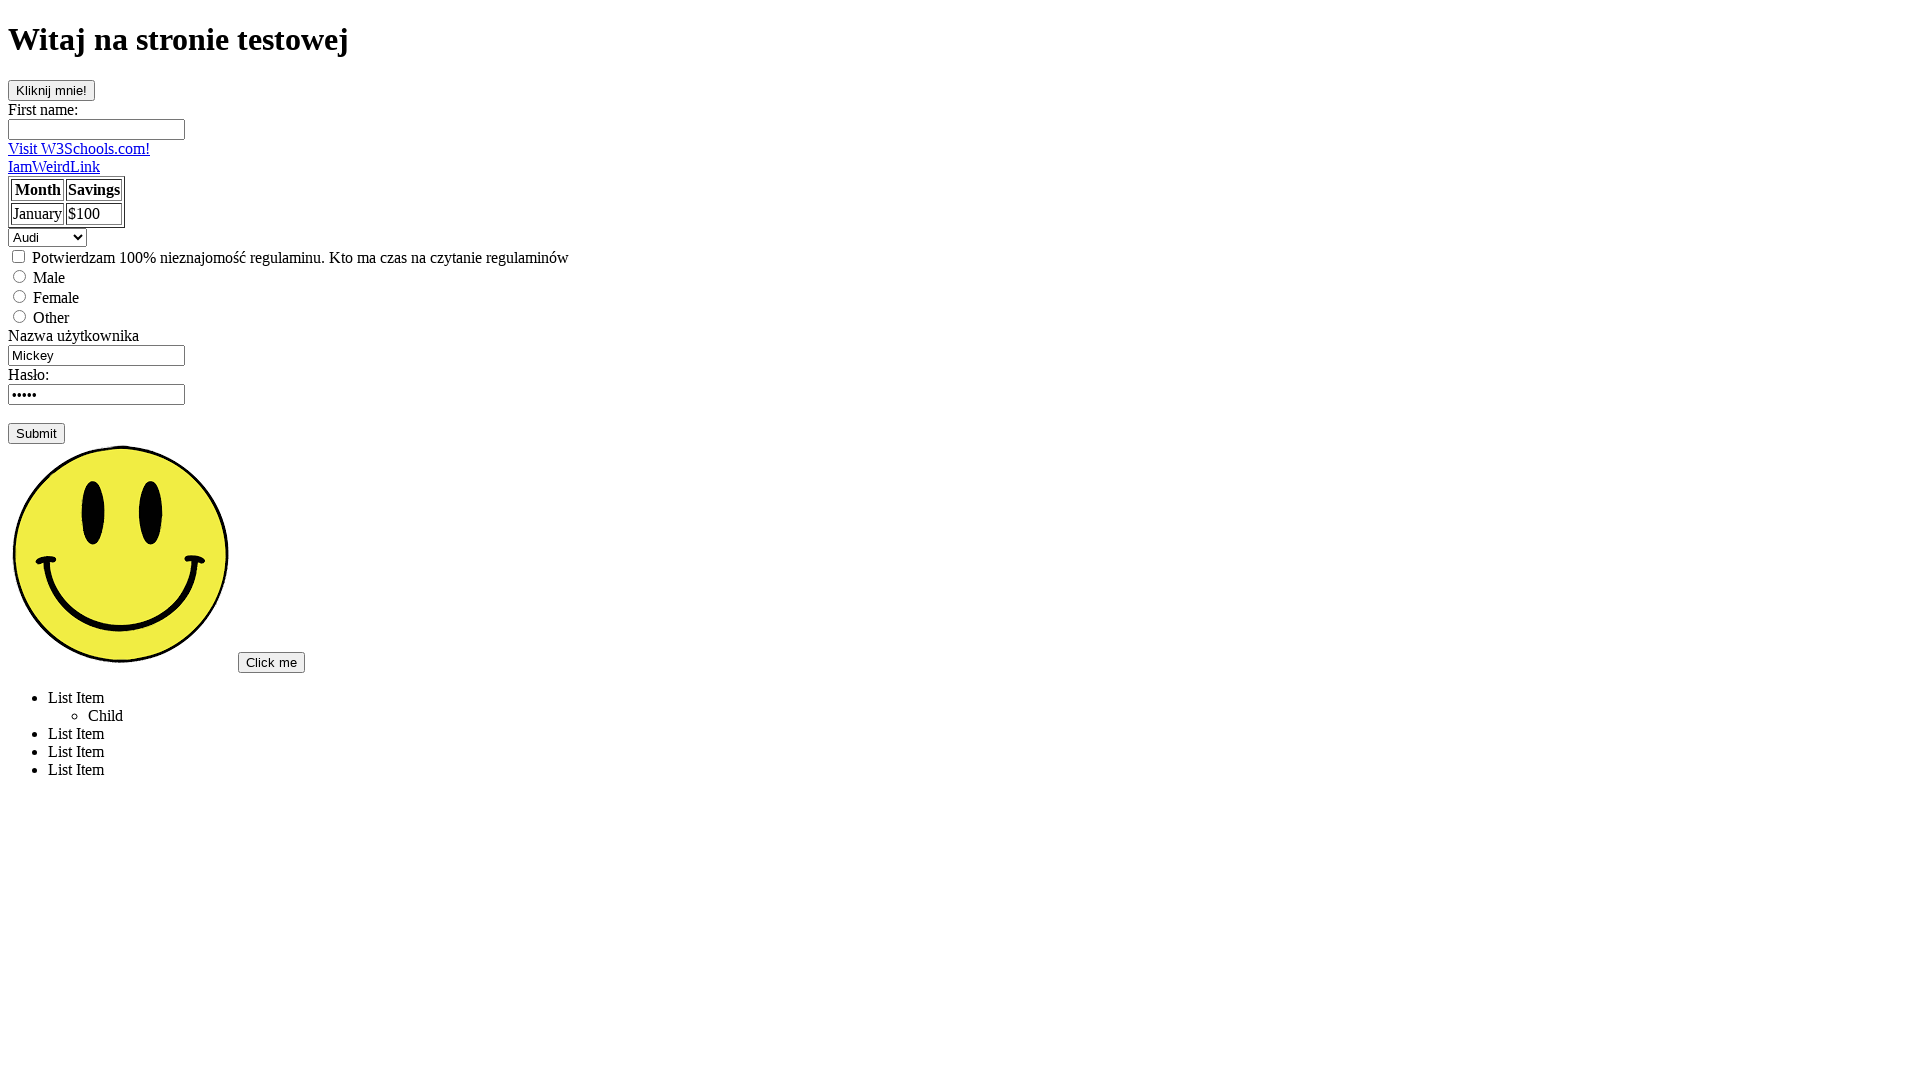